Tests a web form by filling in a text field with "Selenium", submitting the form, and verifying the success message

Starting URL: https://www.selenium.dev/selenium/web/web-form.html

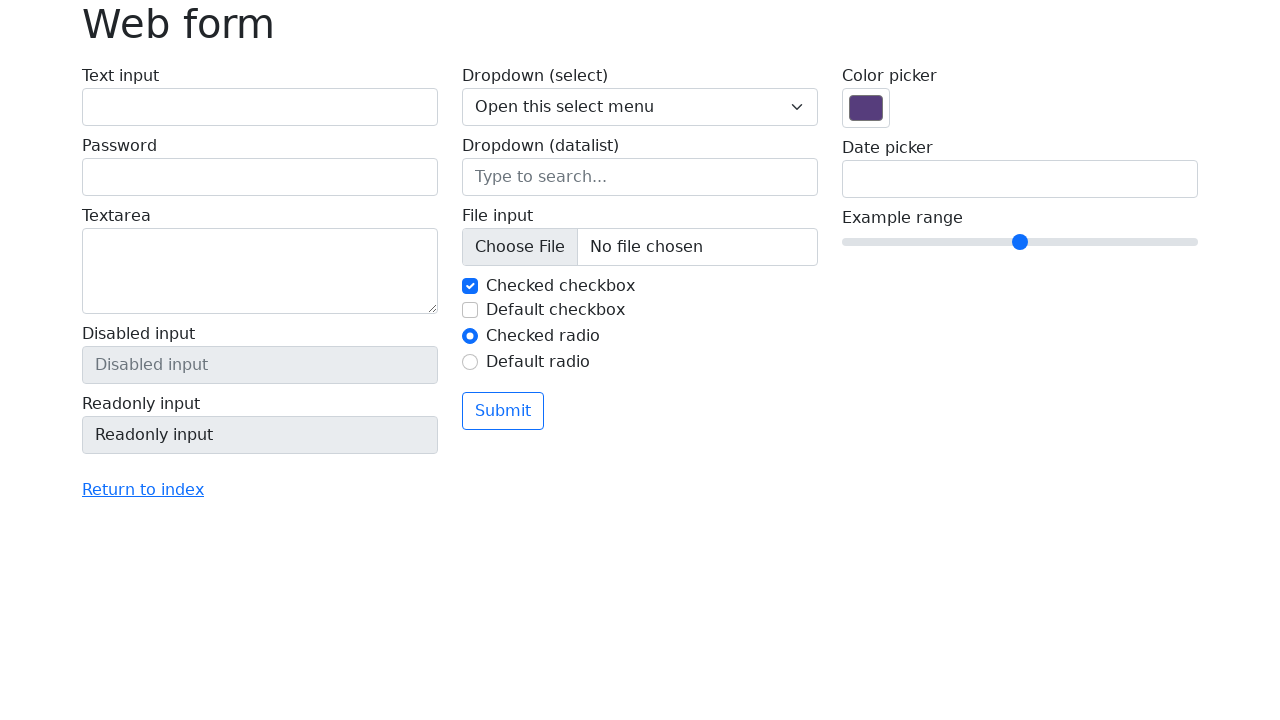

Waited for text input field to load
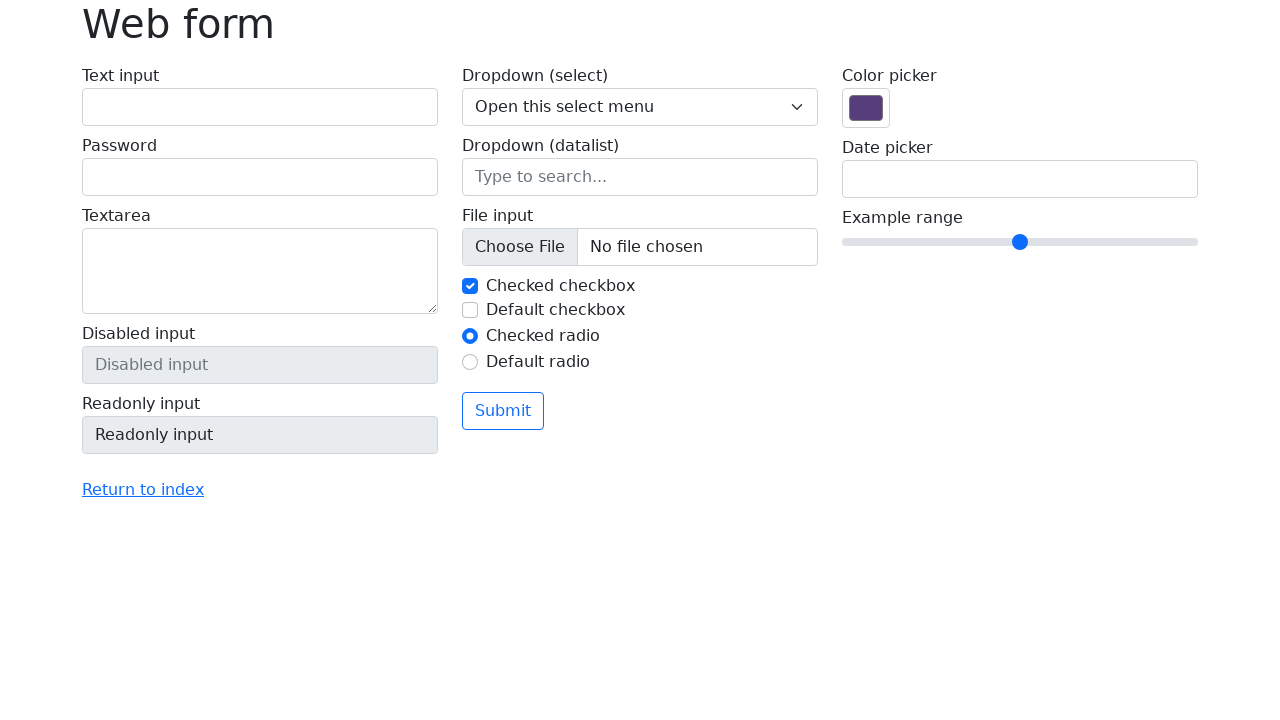

Filled text input field with 'Selenium' on input[name='my-text']
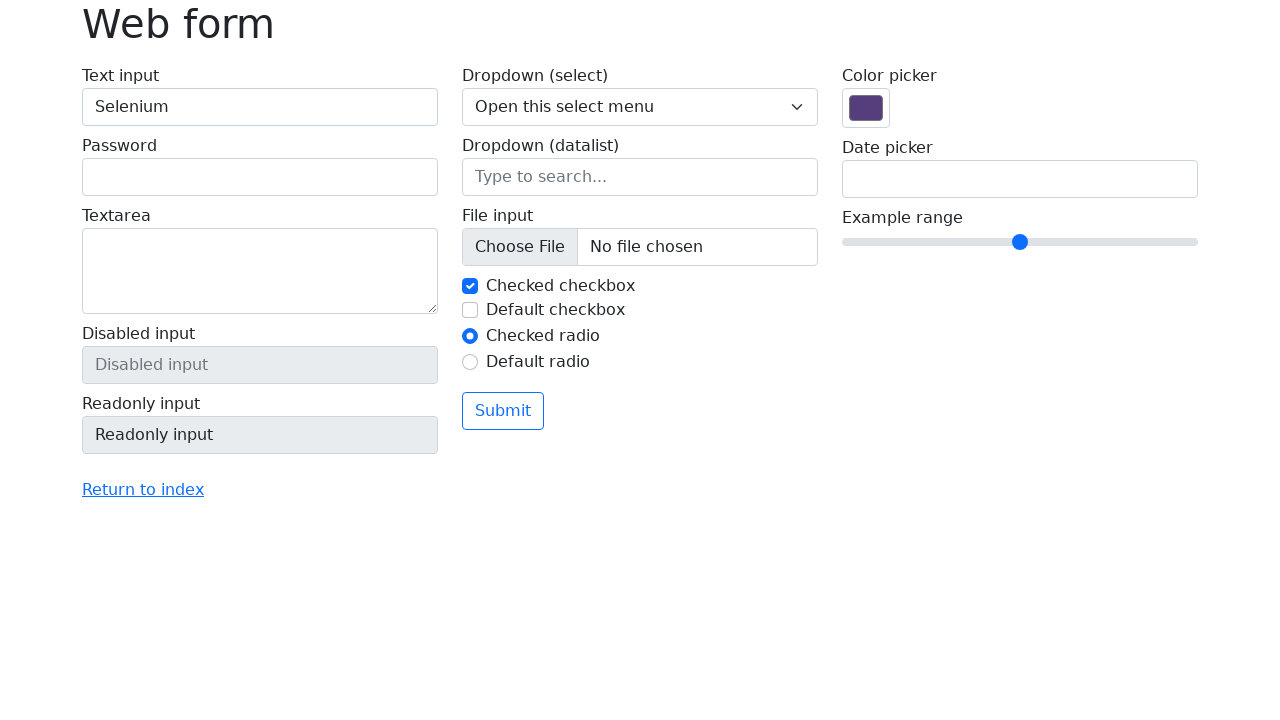

Clicked submit button to submit the form at (503, 411) on button
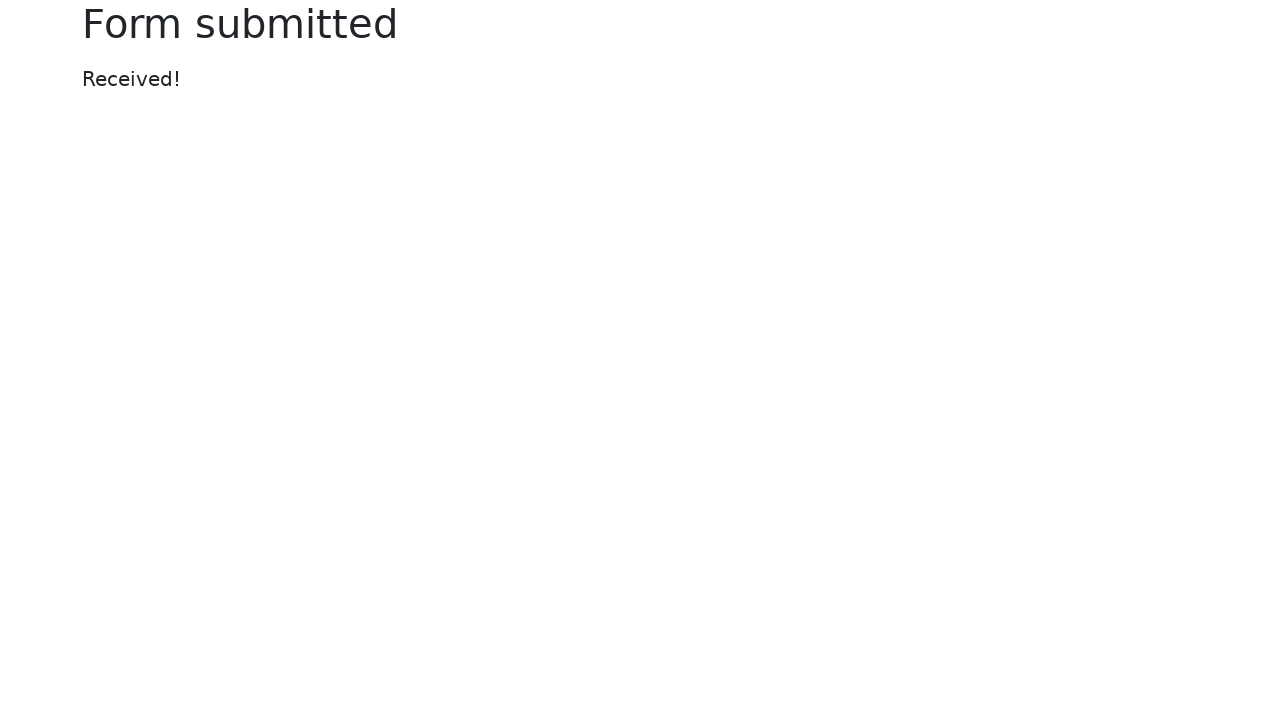

Success message element loaded
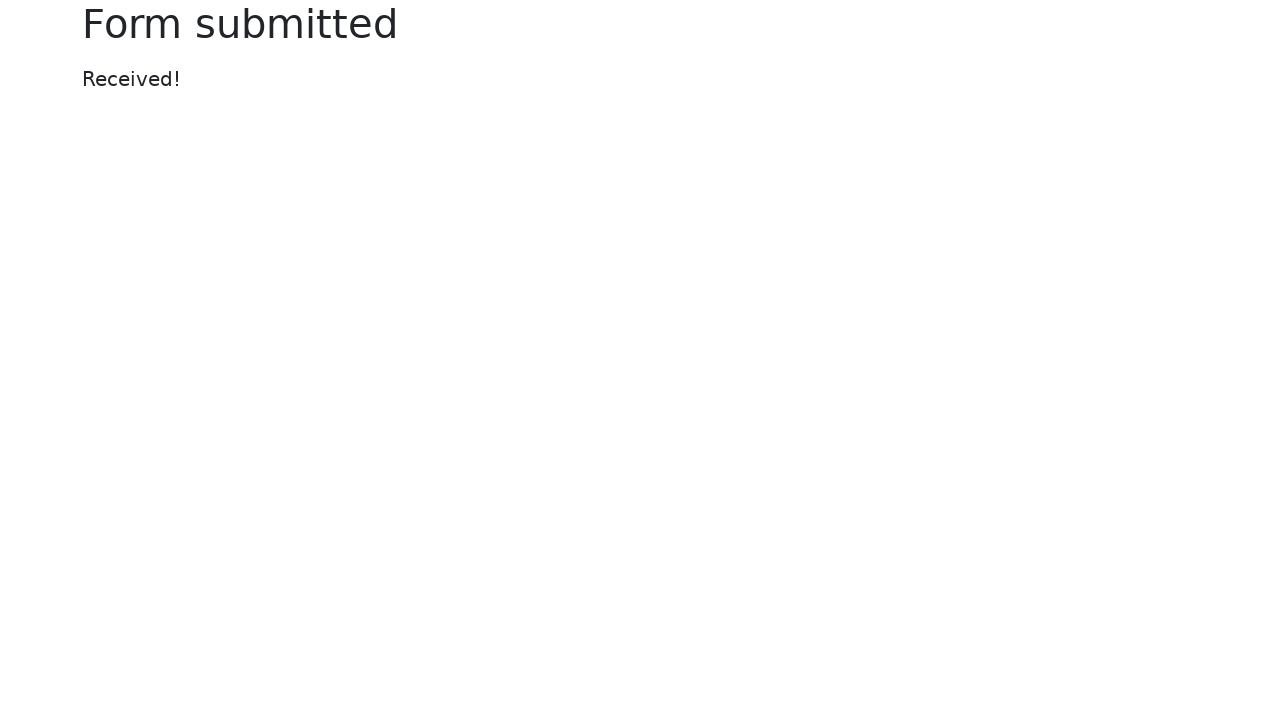

Verified success message displays 'Received!'
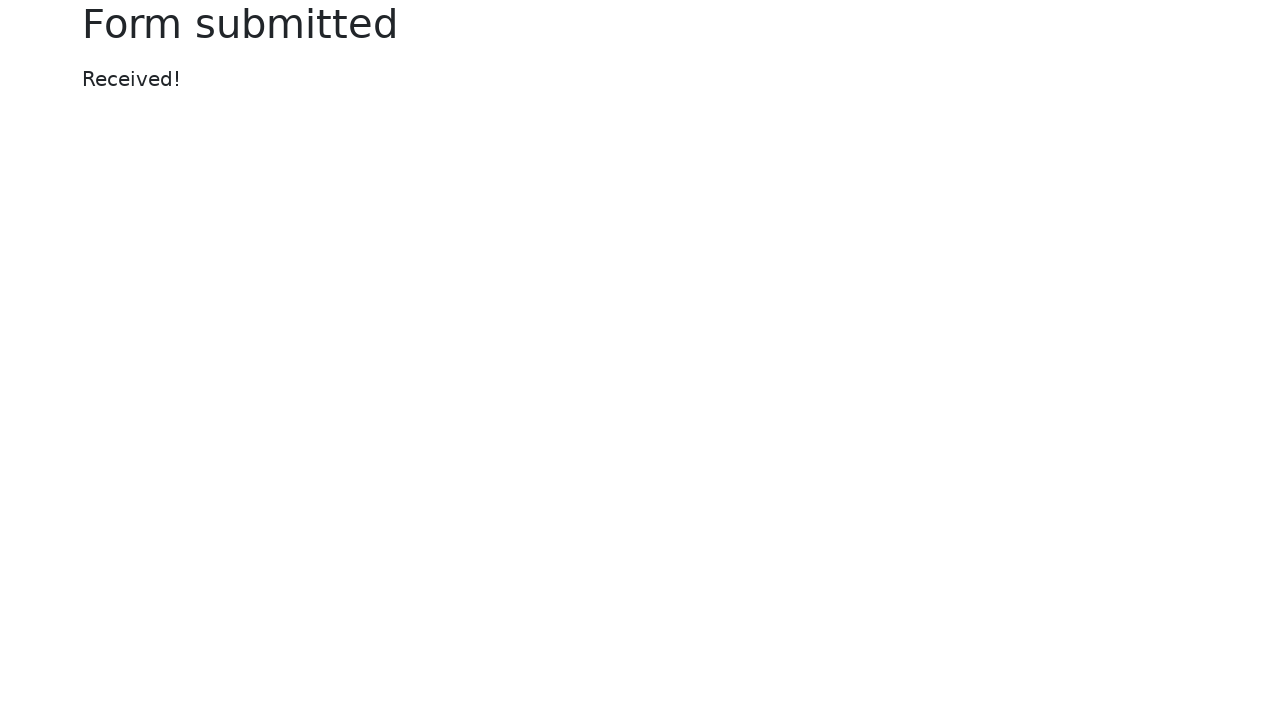

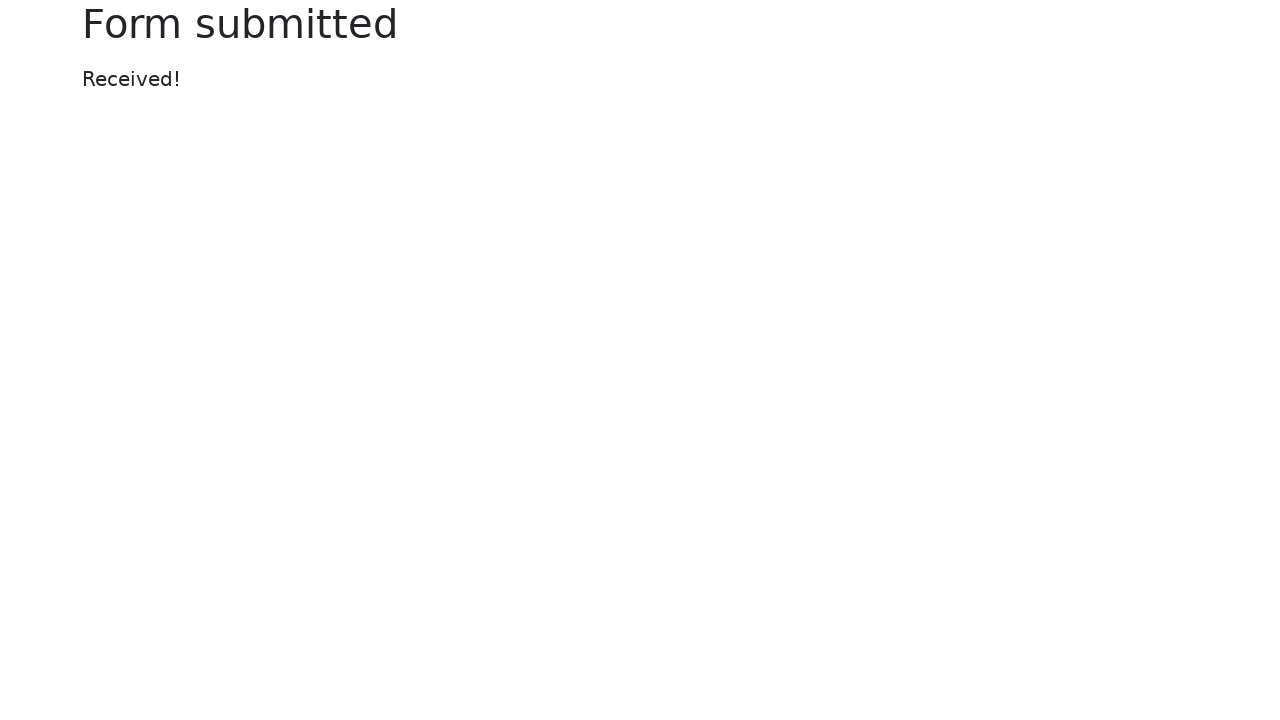